Tests date picker functionality by clicking on the datepicker input and selecting a specific date (26) from the calendar popup

Starting URL: http://seleniumpractise.blogspot.com/2016/08/how-to-handle-calendar-in-selenium.html

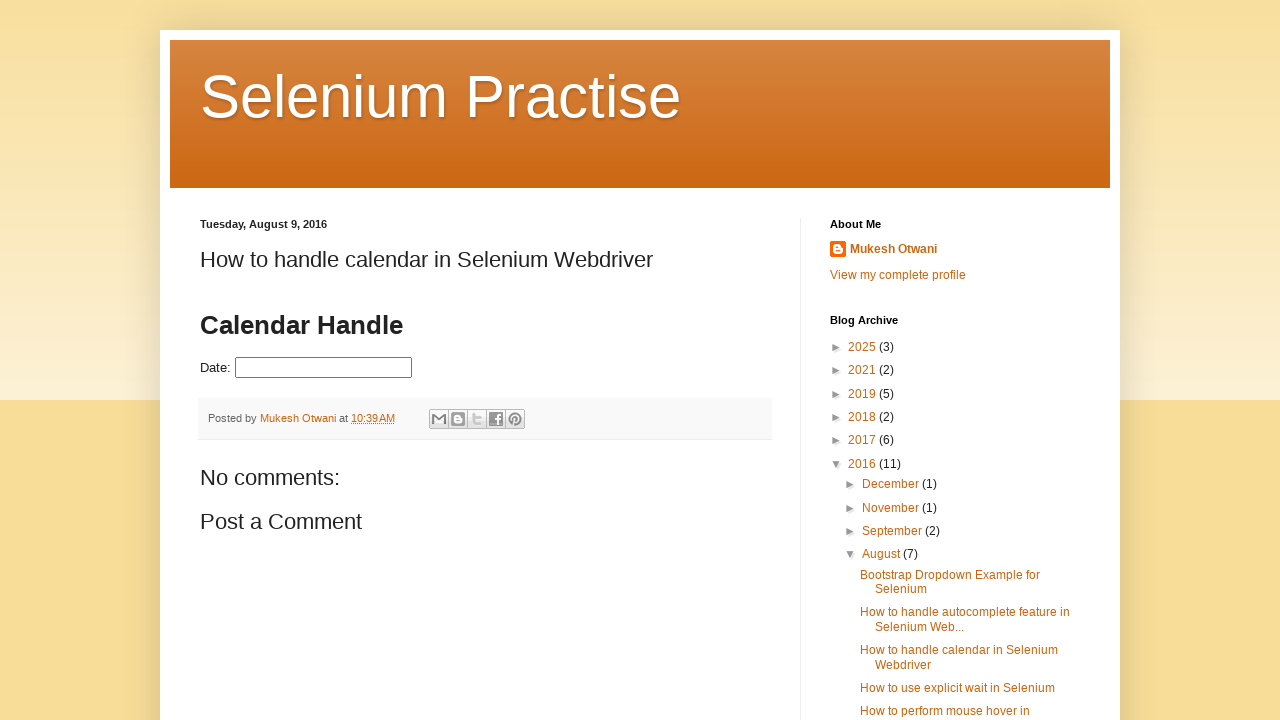

Navigated to date picker test page
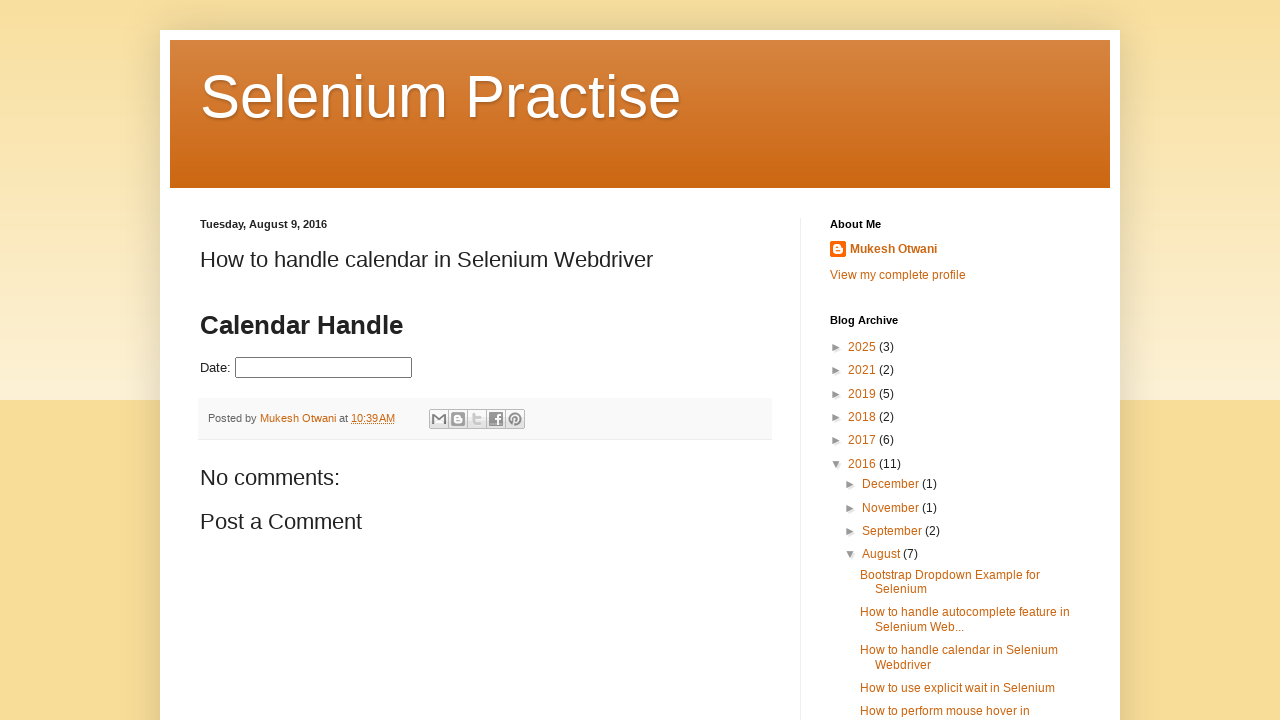

Clicked on datepicker input to open calendar at (324, 368) on input#datepicker
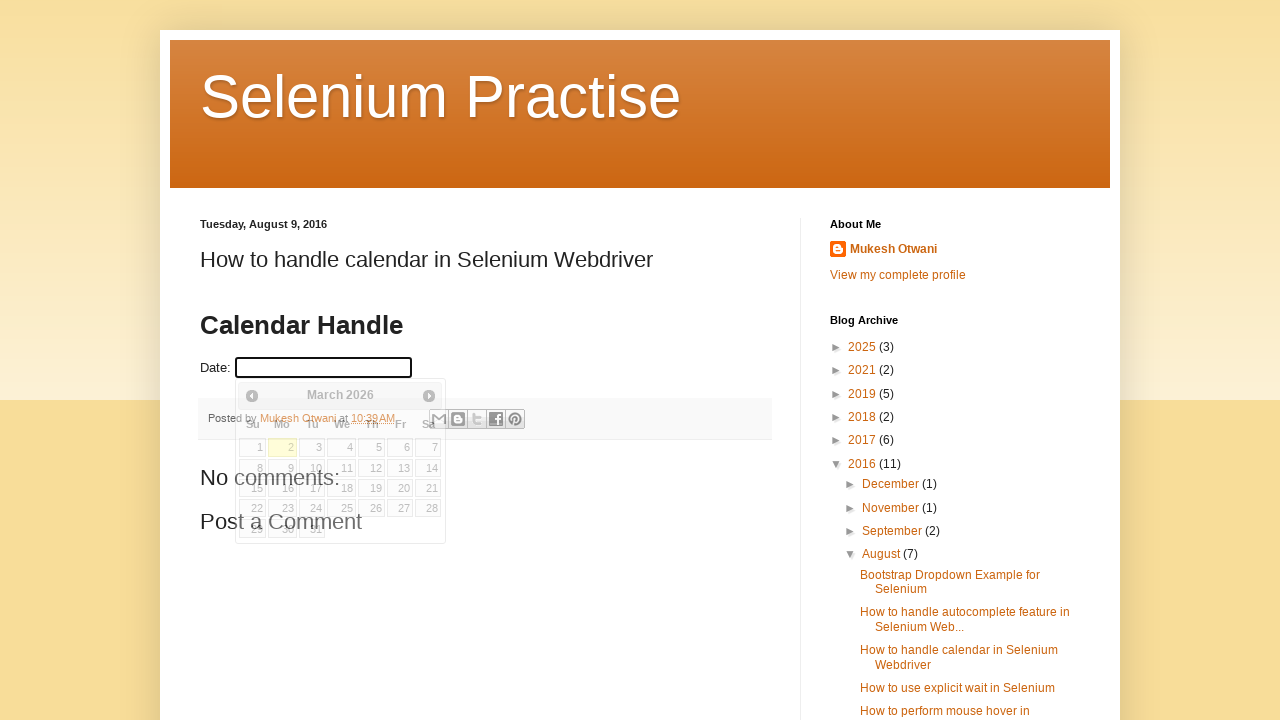

Calendar popup appeared
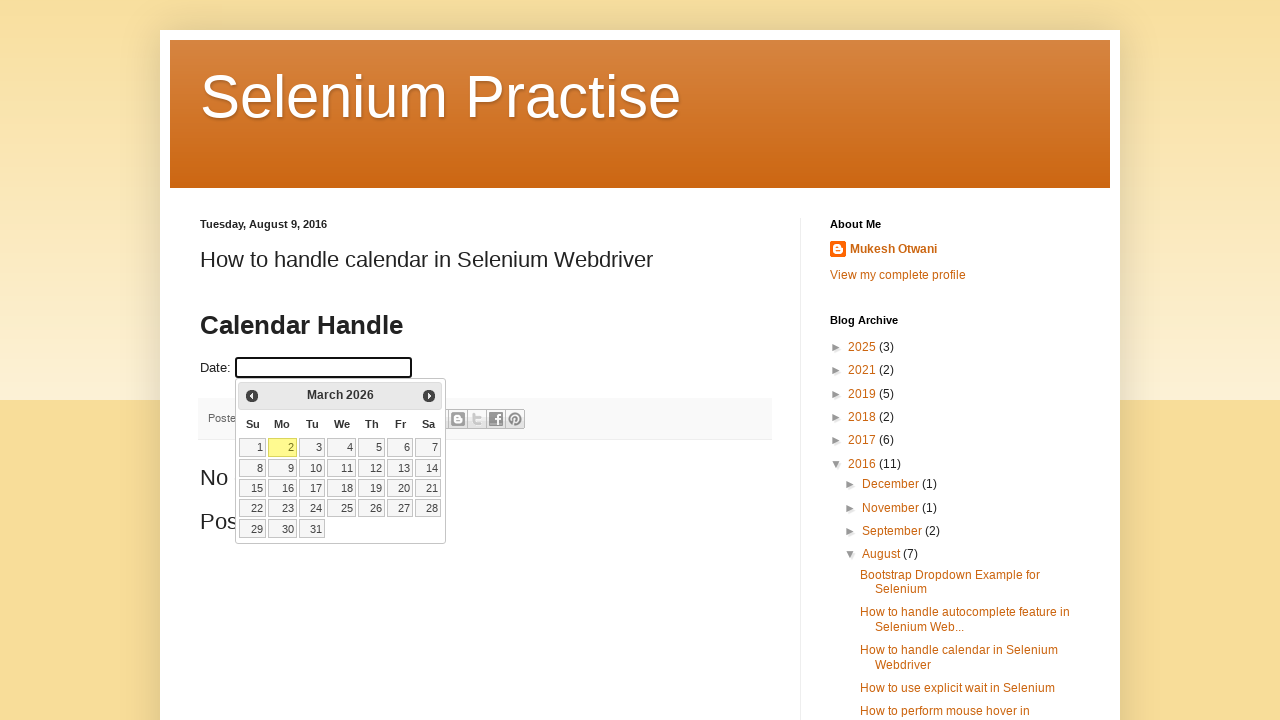

Selected date 26 from calendar at (372, 508) on table.ui-datepicker-calendar td >> nth=25
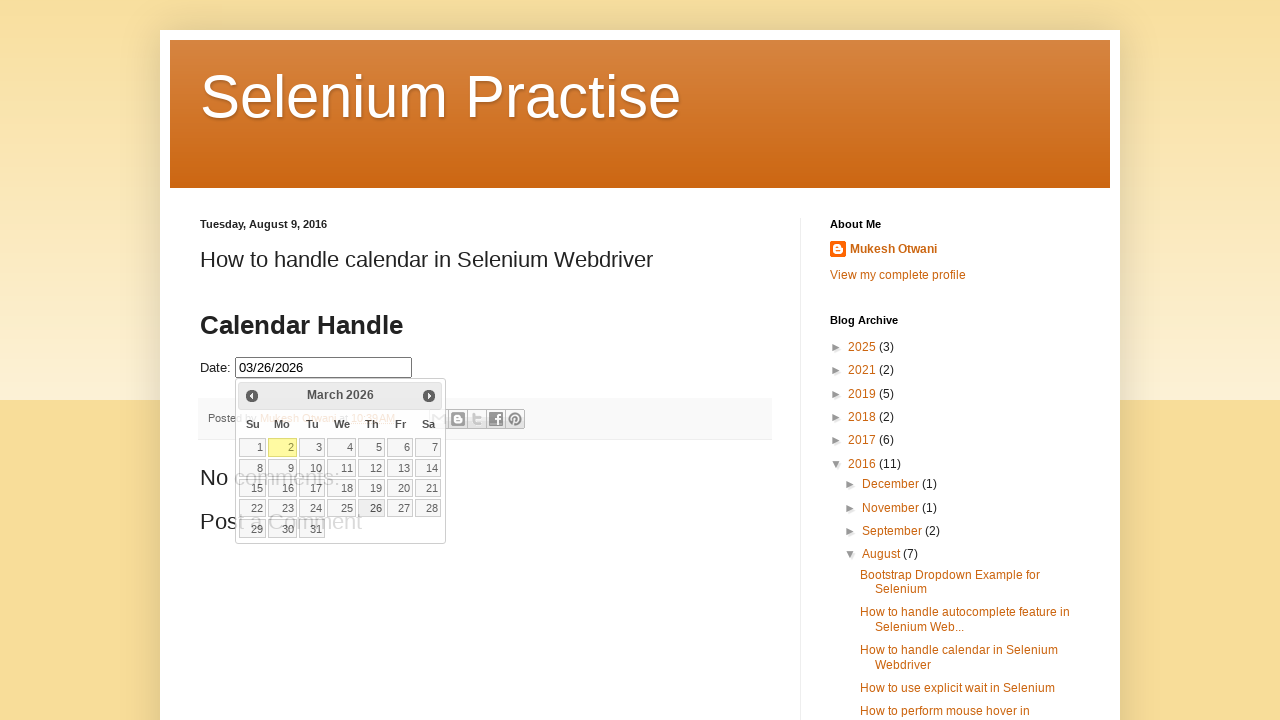

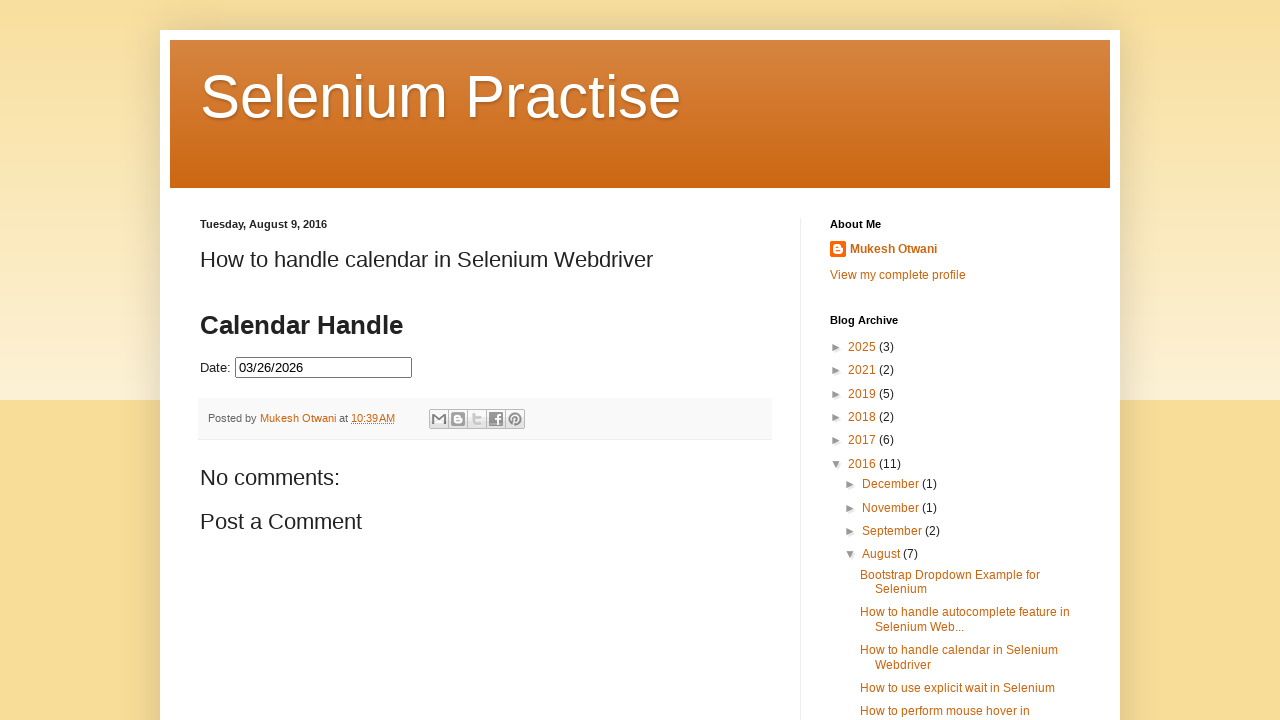